Tests window handling by clicking a link that opens a new window/tab and switching between them

Starting URL: https://www.w3schools.com/jsref/met_win_open.asp

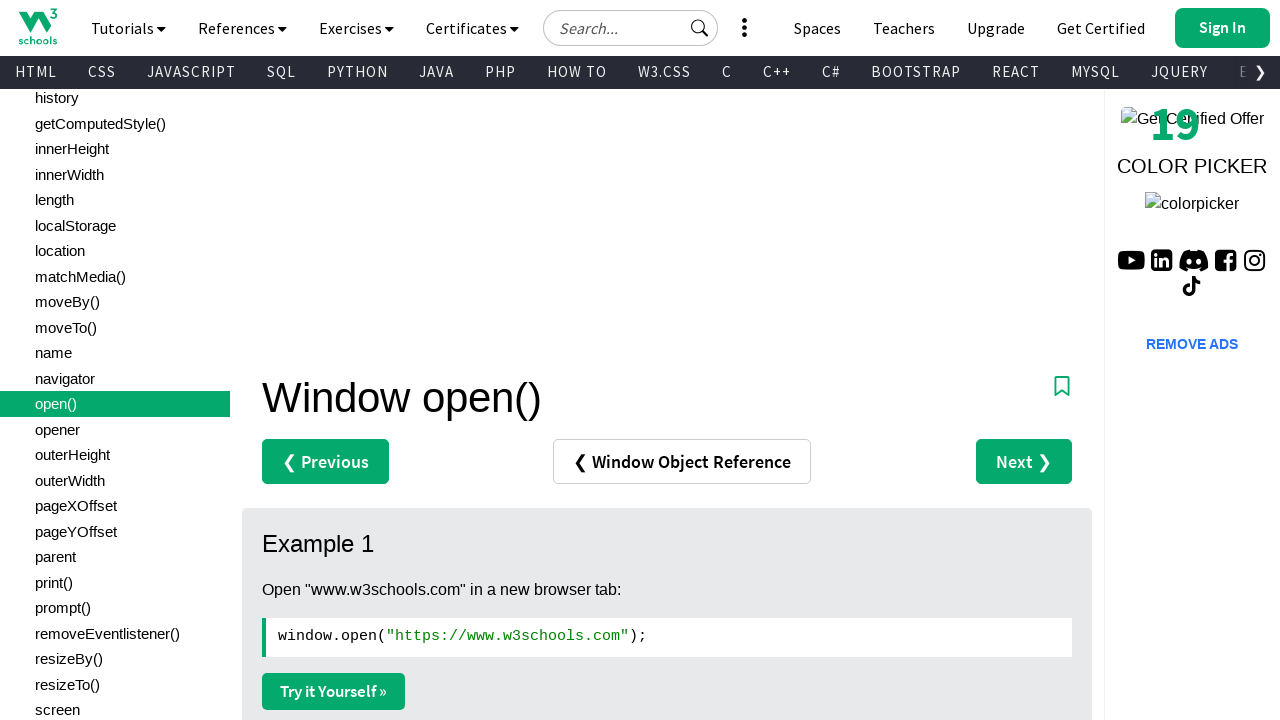

Clicked 'Try it Yourself' link to open new window/tab at (334, 691) on text=/Try it Yourself/
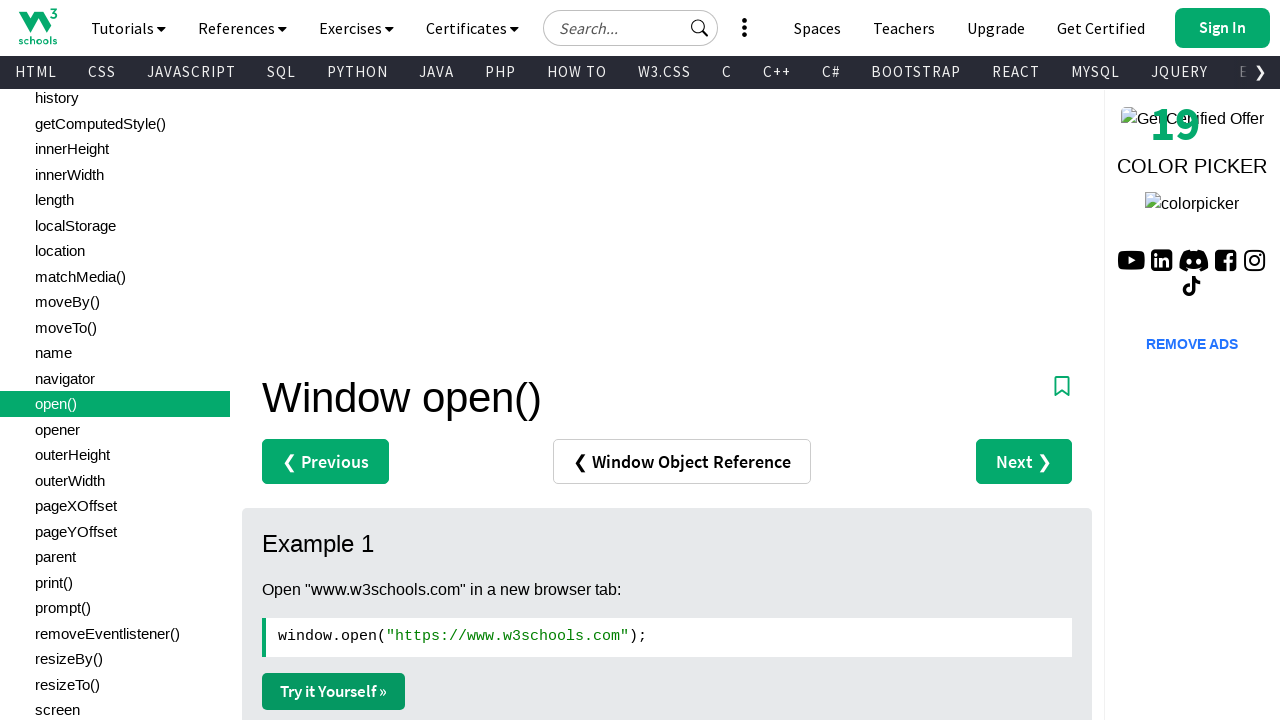

New page/tab opened and captured
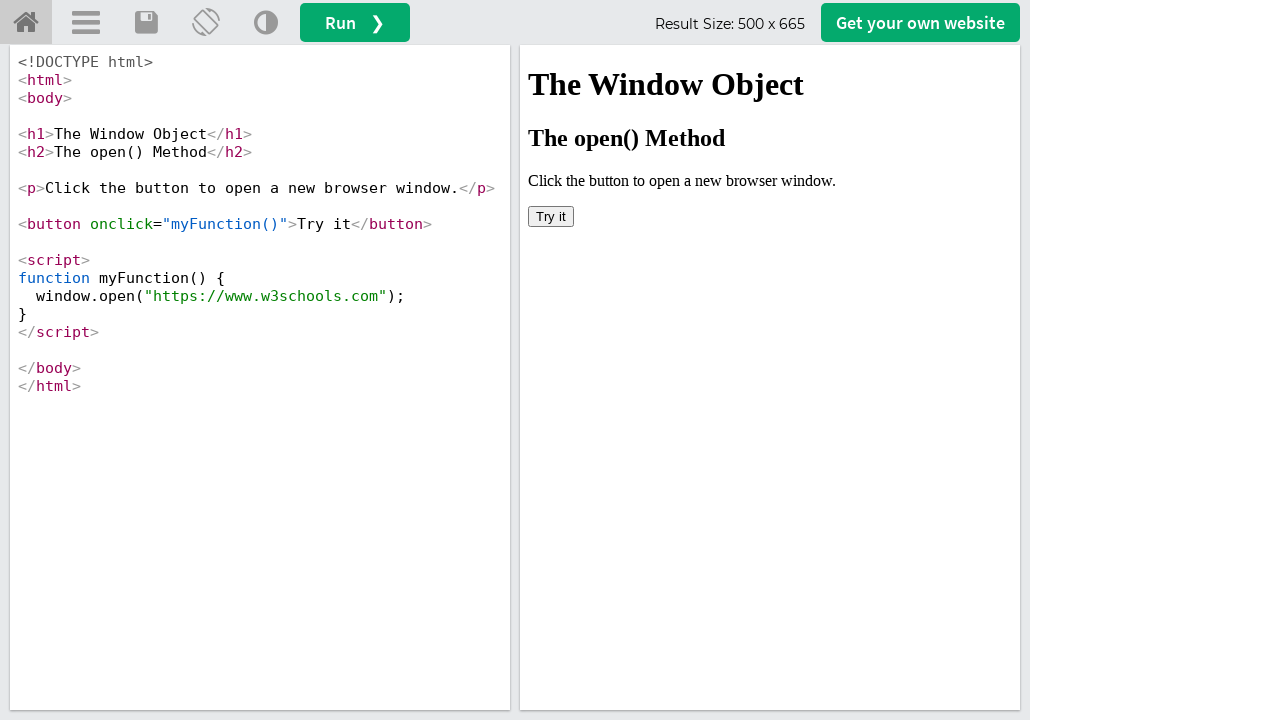

Retrieved all pages from context
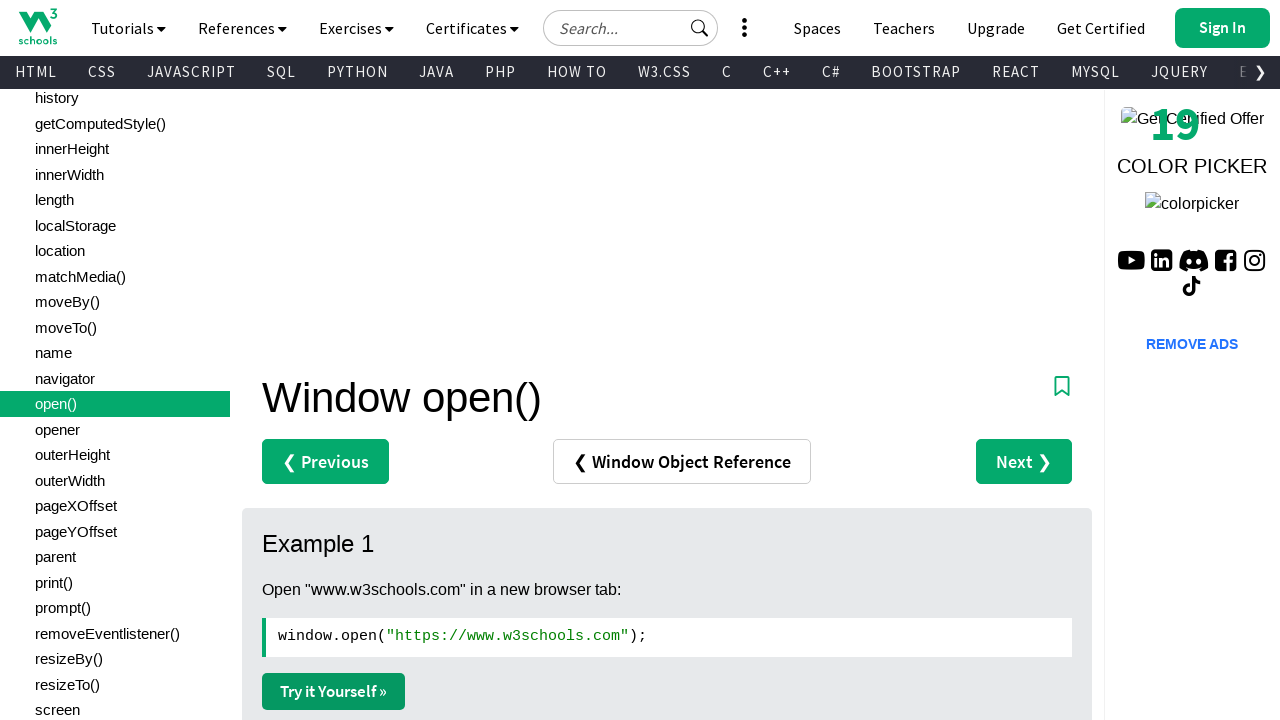

Printed page title: Window open() Method
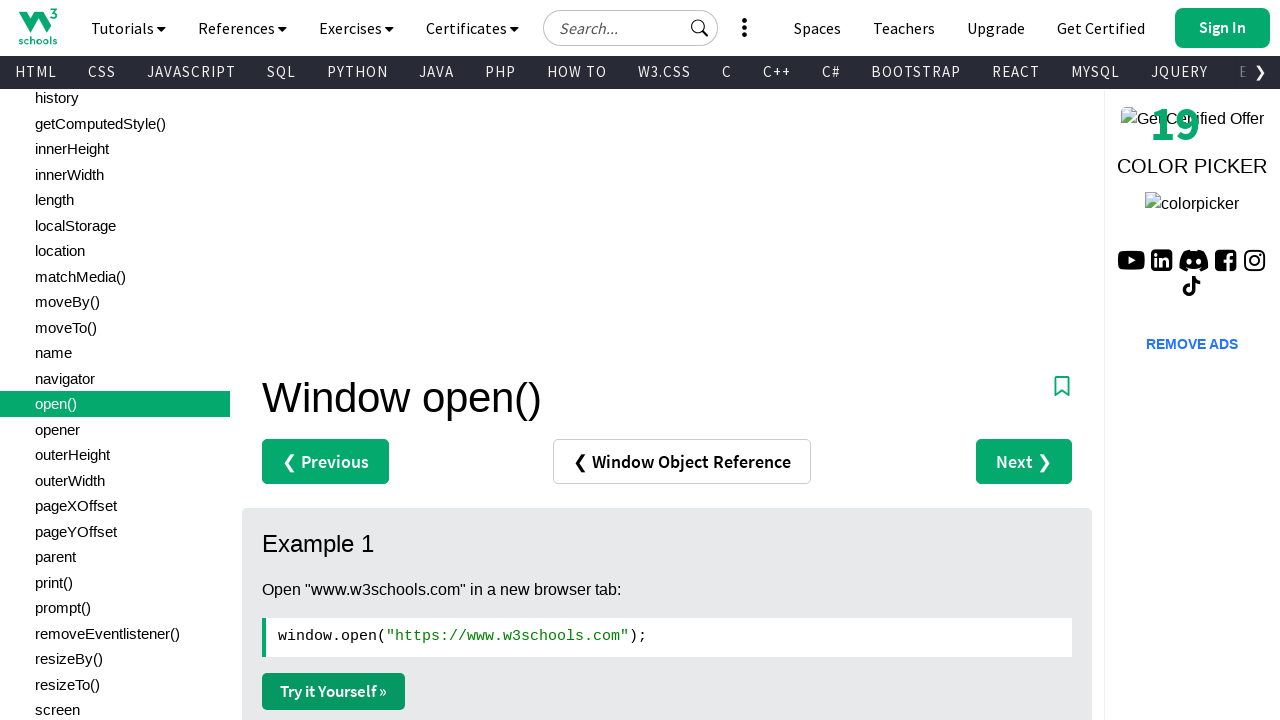

Printed page title: W3Schools Tryit Editor
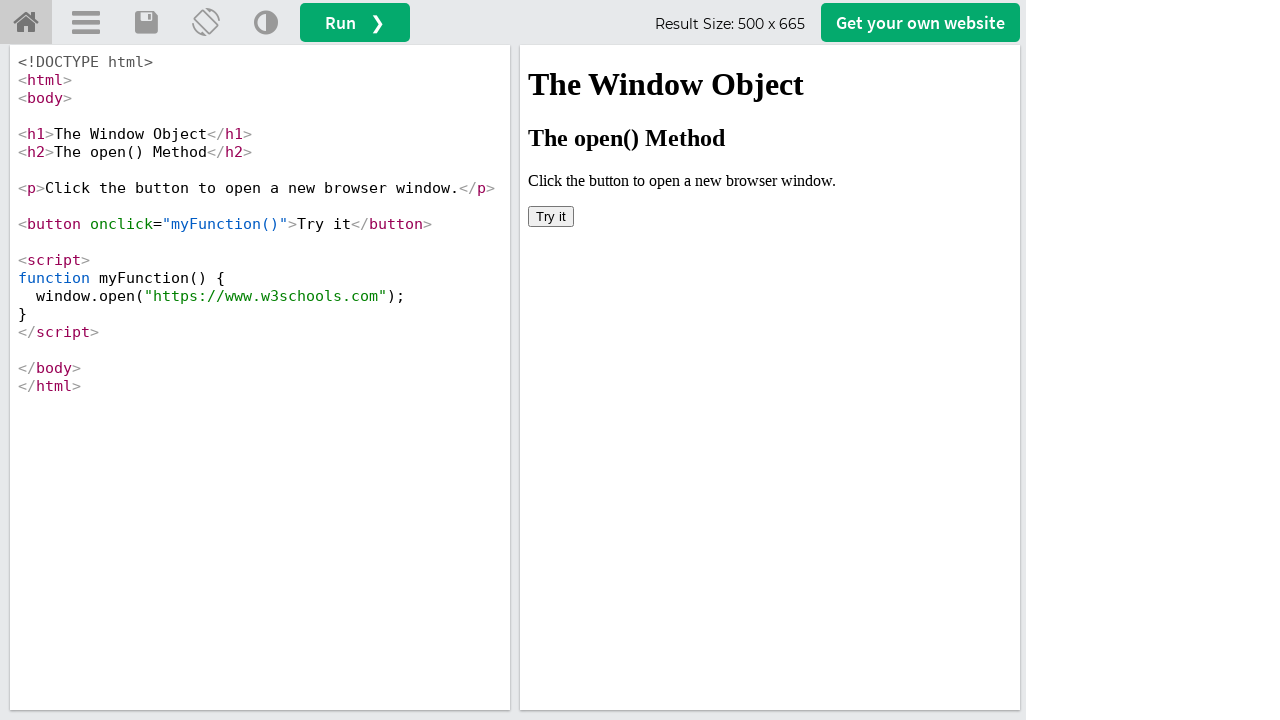

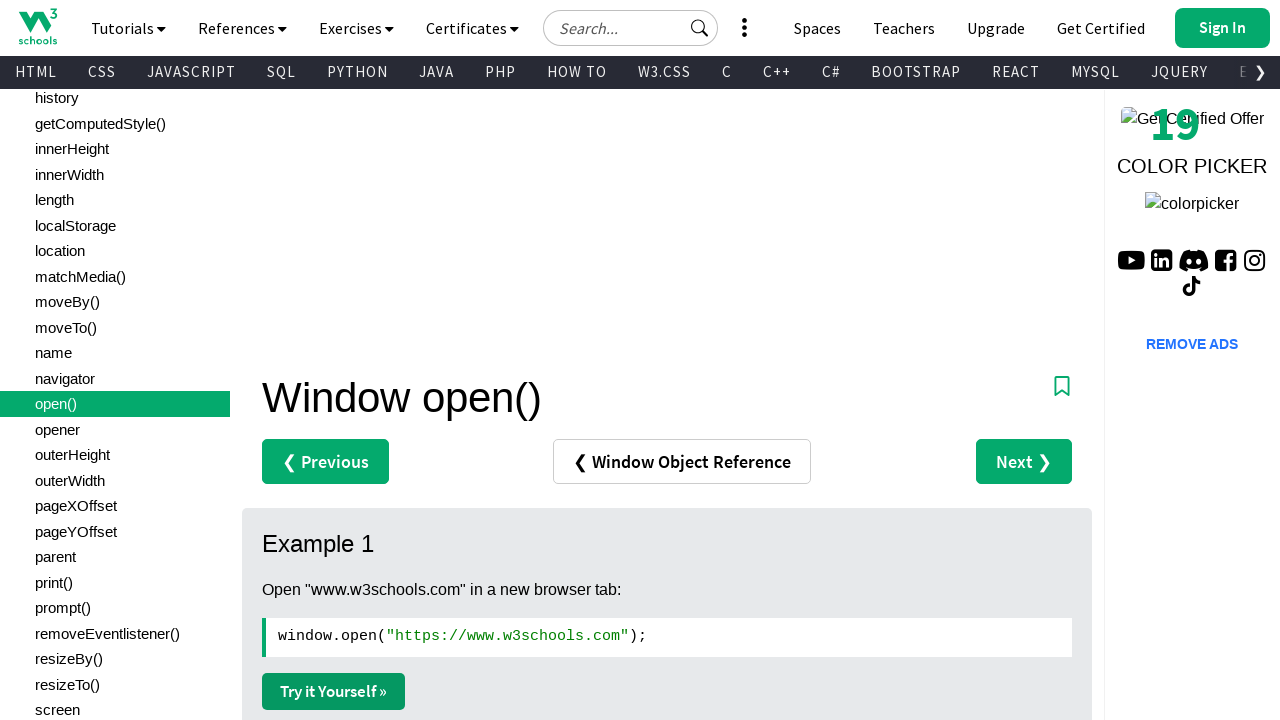